Tests the complete flight booking flow on BlazeDemo by selecting departure/destination cities, finding the lowest priced flight, and completing the purchase form with personal and payment information.

Starting URL: https://blazedemo.com/index.php

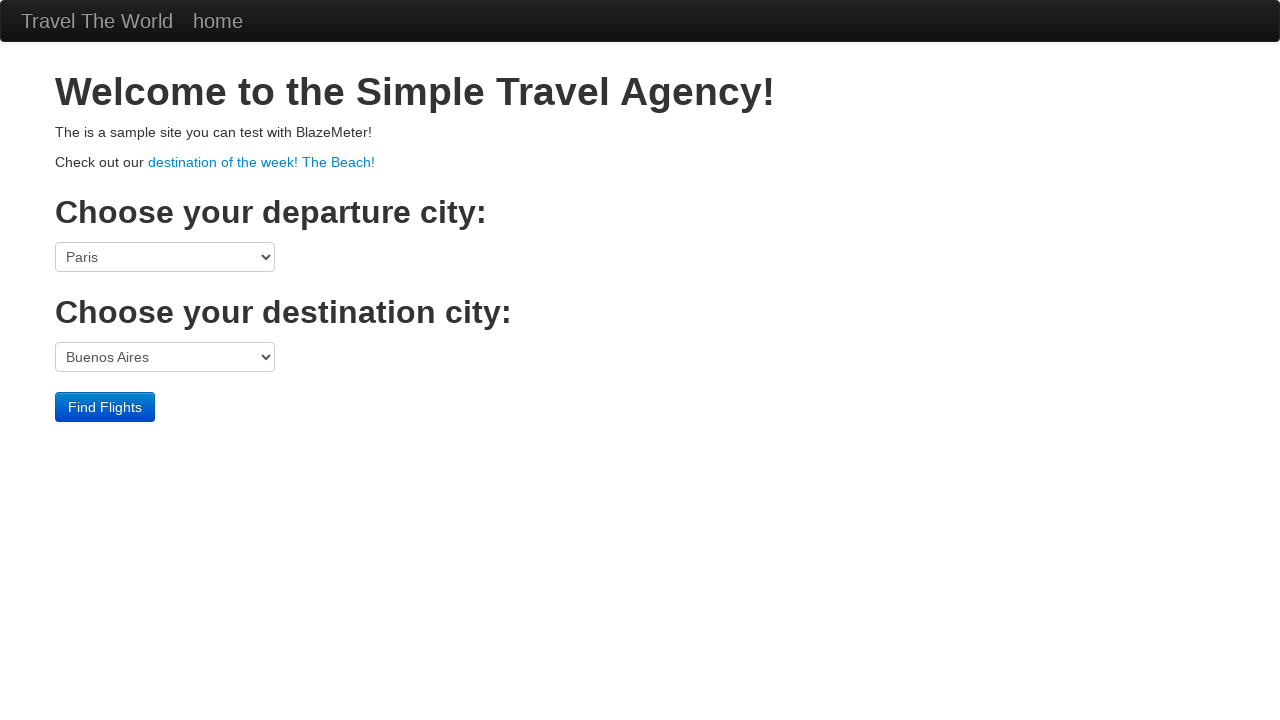

Clicked departure city (fromPort) dropdown at (165, 257) on select[name='fromPort']
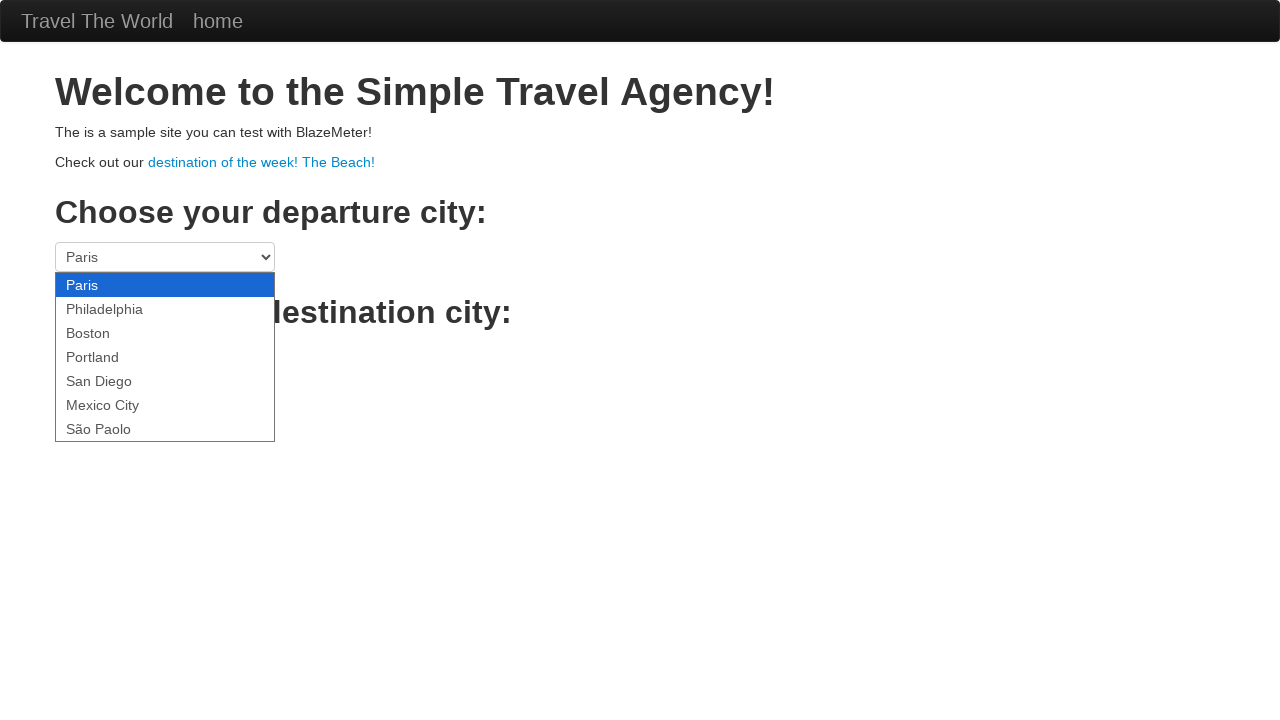

Selected departure city at index 3 on select[name='fromPort']
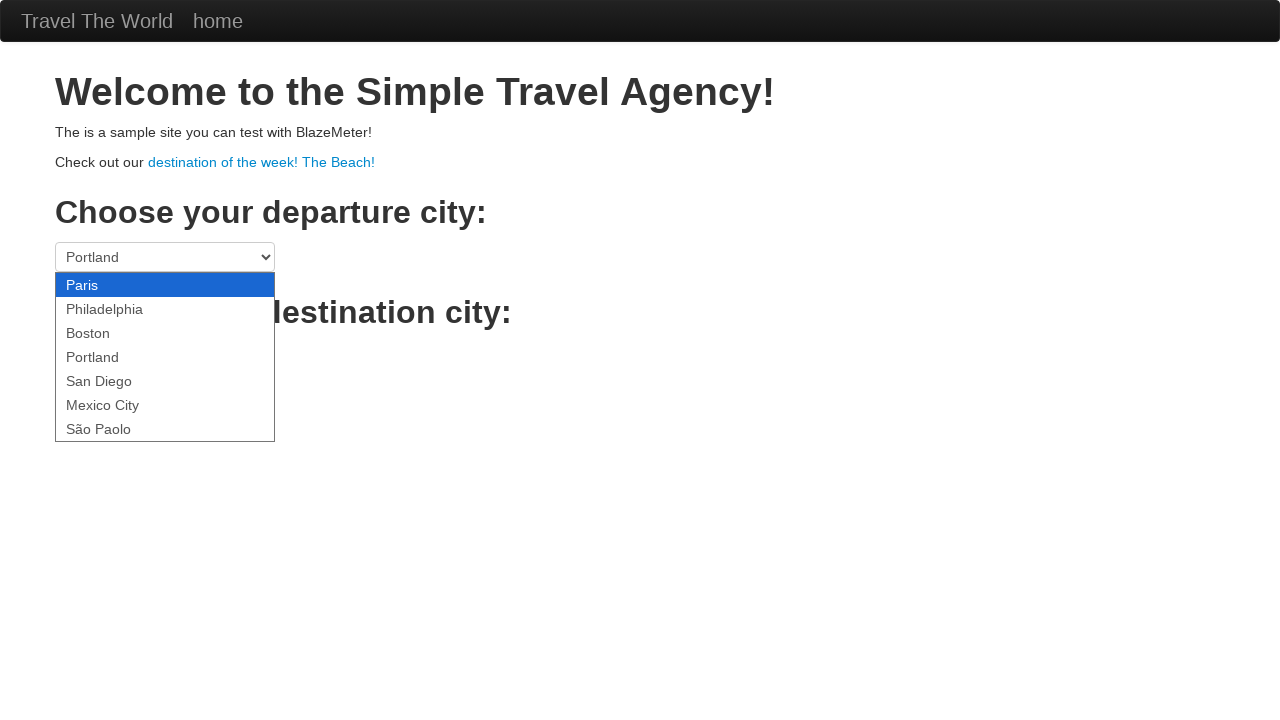

Clicked destination city (toPort) dropdown at (165, 357) on select[name='toPort']
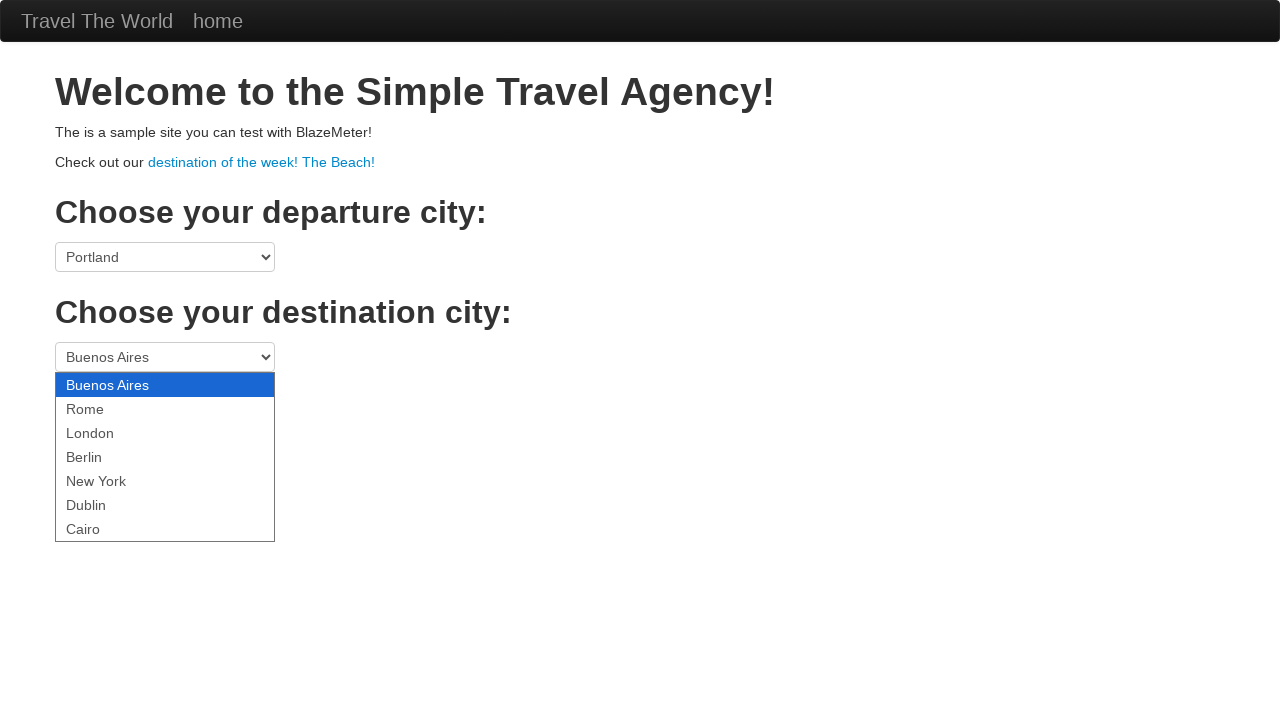

Selected destination city at index 5 on select[name='toPort']
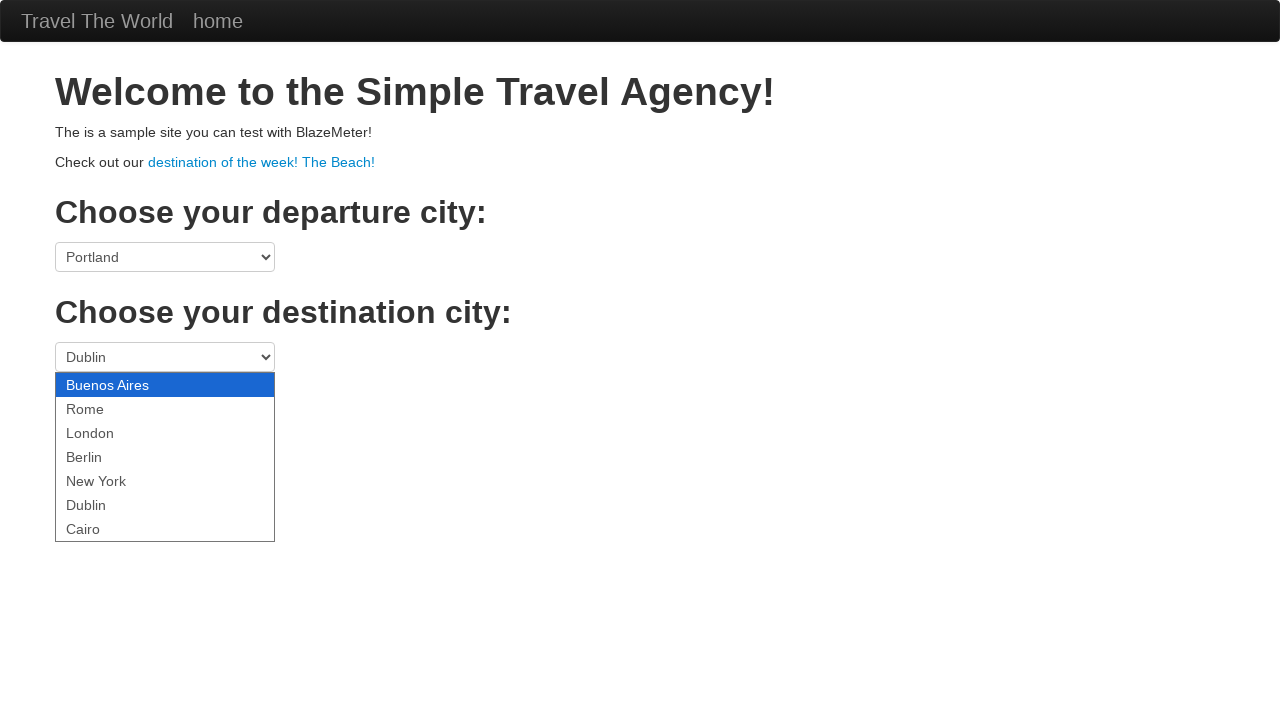

Clicked Find Flights button at (105, 407) on input.btn.btn-primary
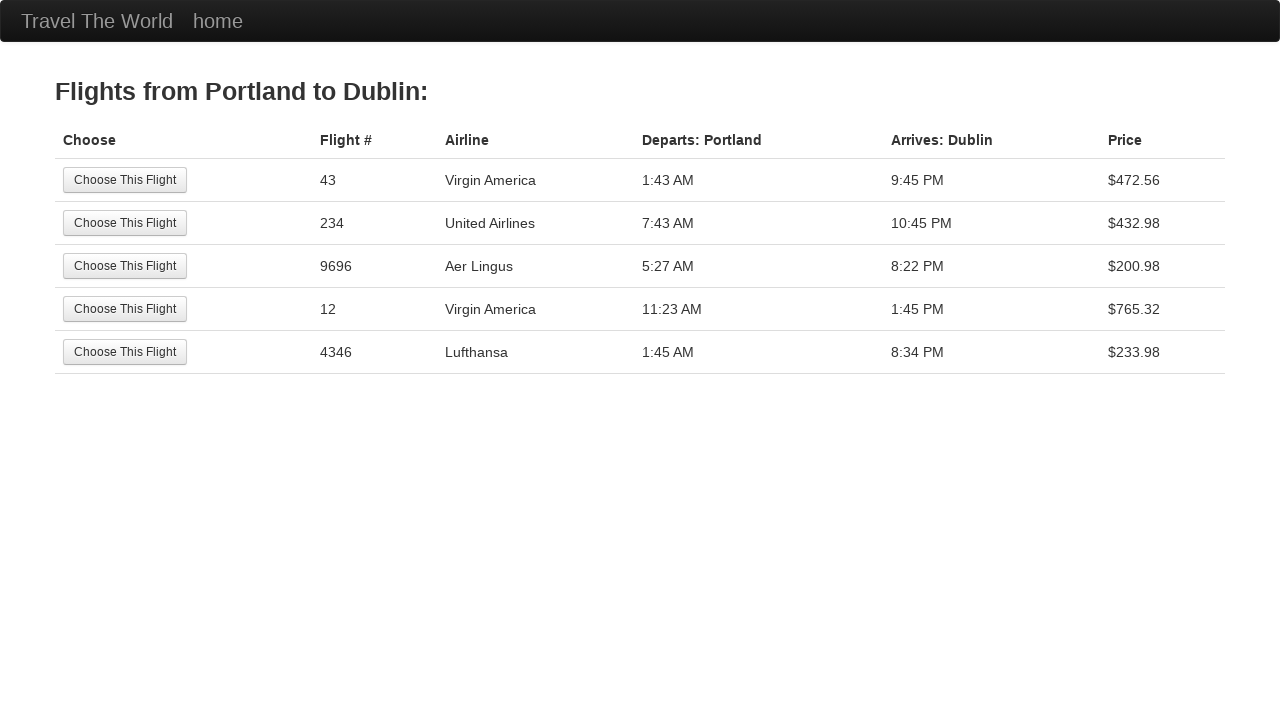

Flights table loaded successfully
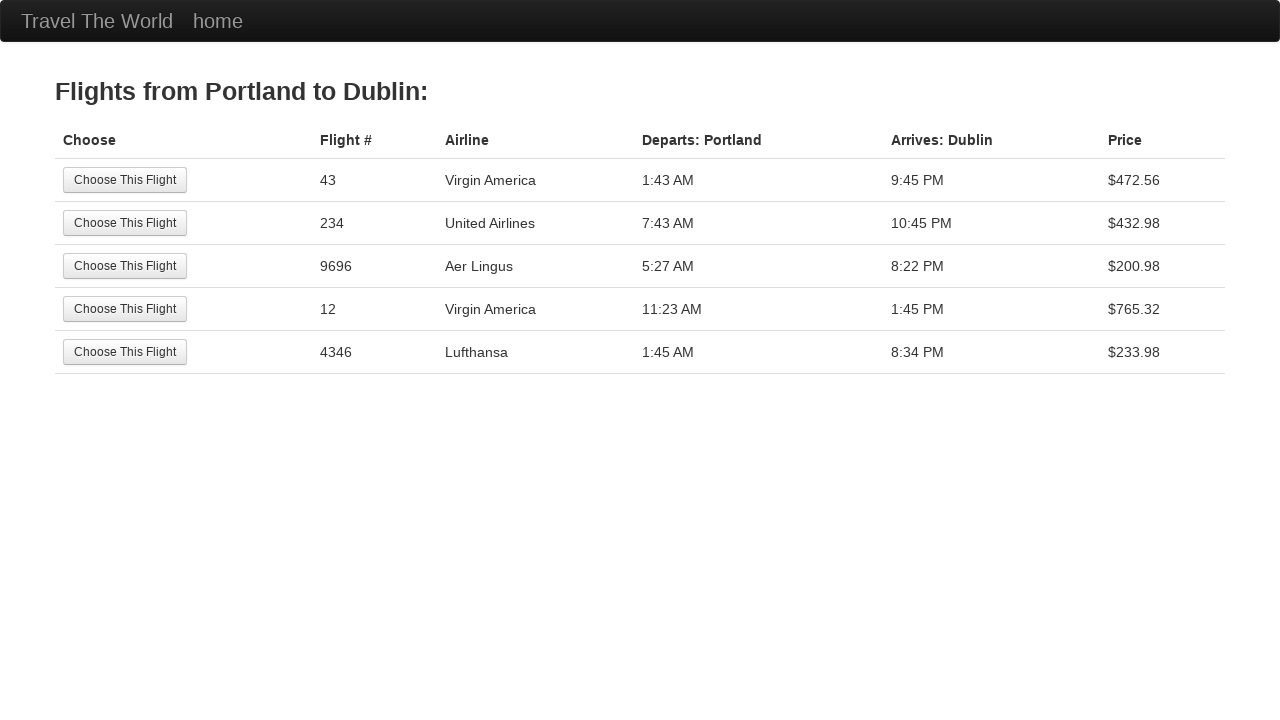

Found lowest priced flight at index 3 with price $200.98
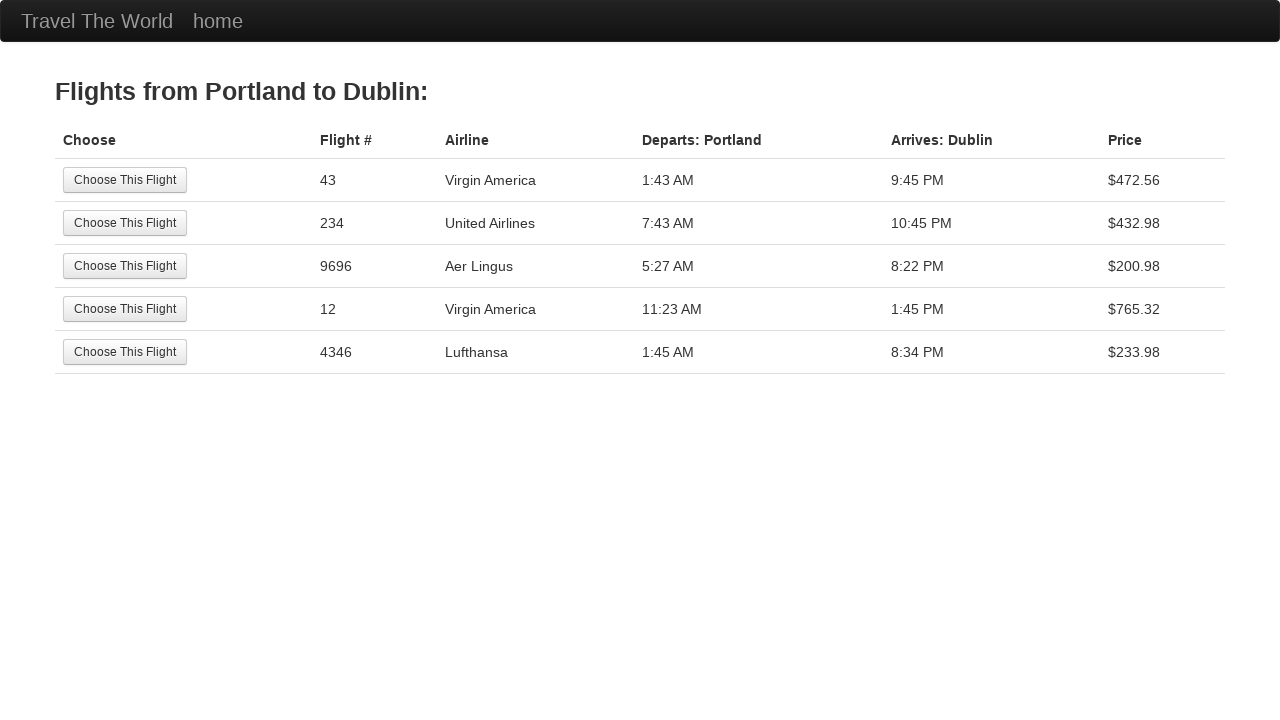

Clicked Choose This Flight button for lowest priced flight (row 3) at (125, 266) on (//input[@class='btn btn-small'])[3]
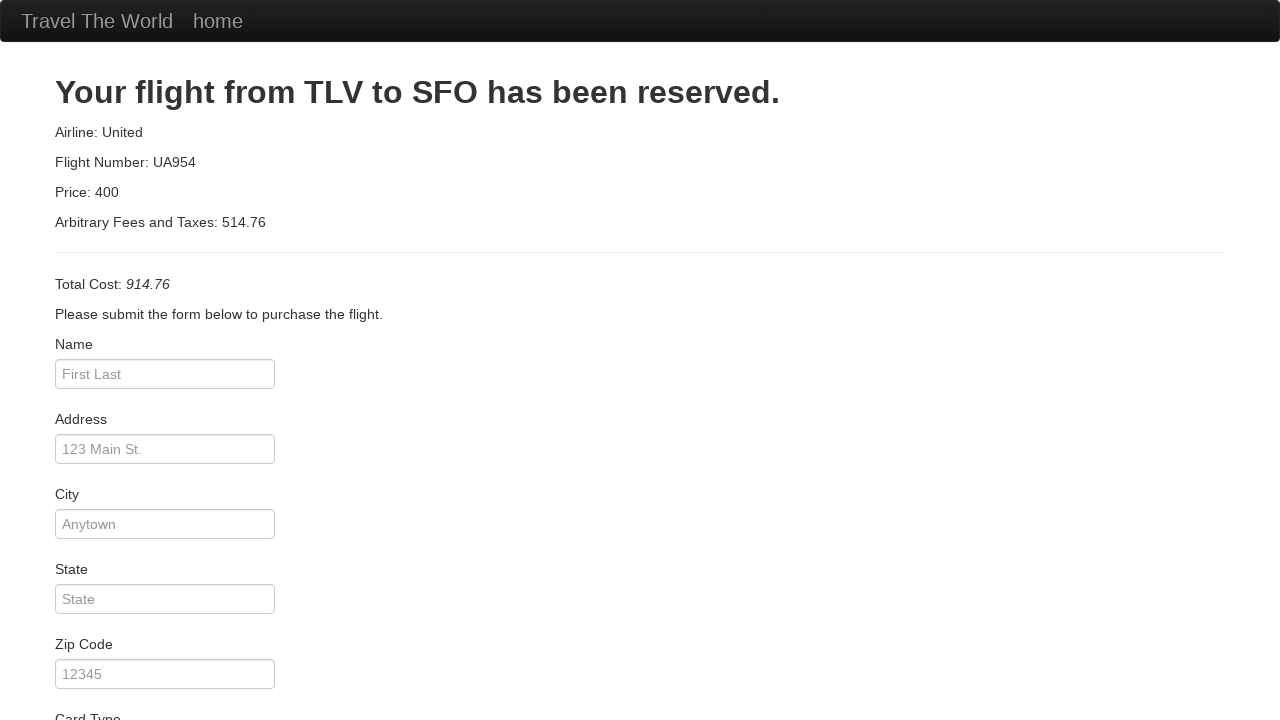

Purchase form page loaded
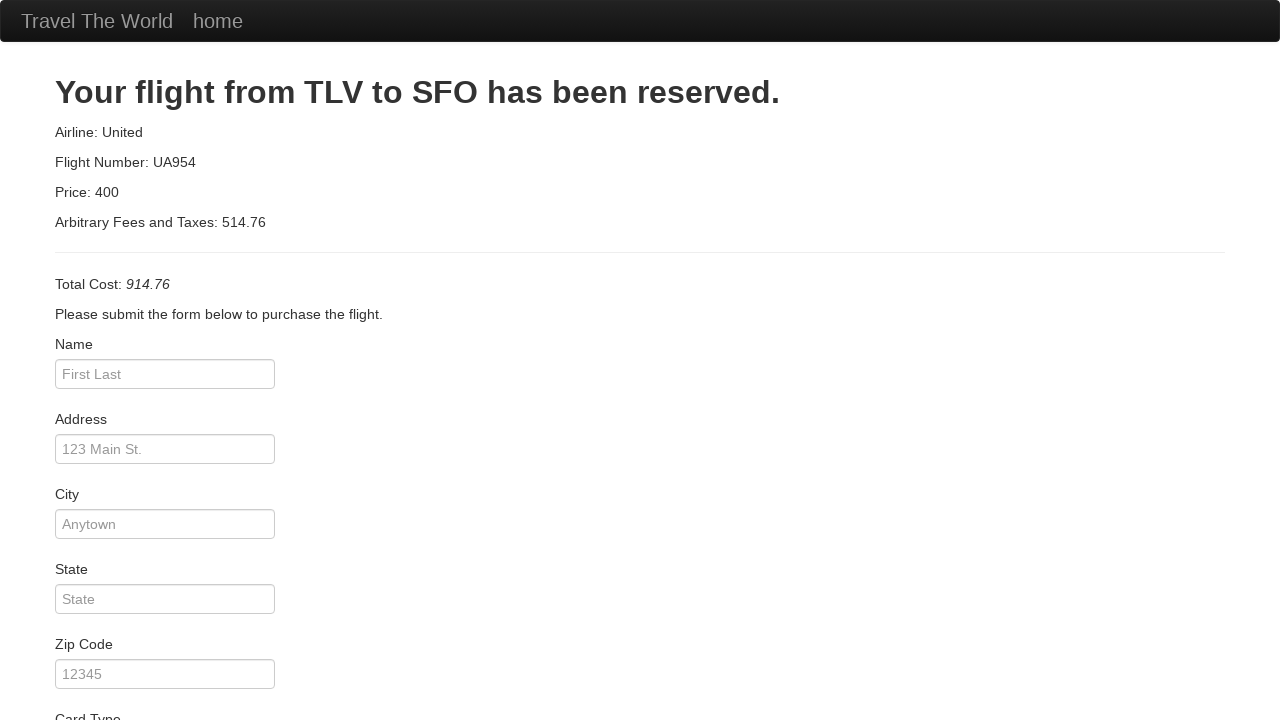

Filled in passenger name: Michael Johnson on #inputName
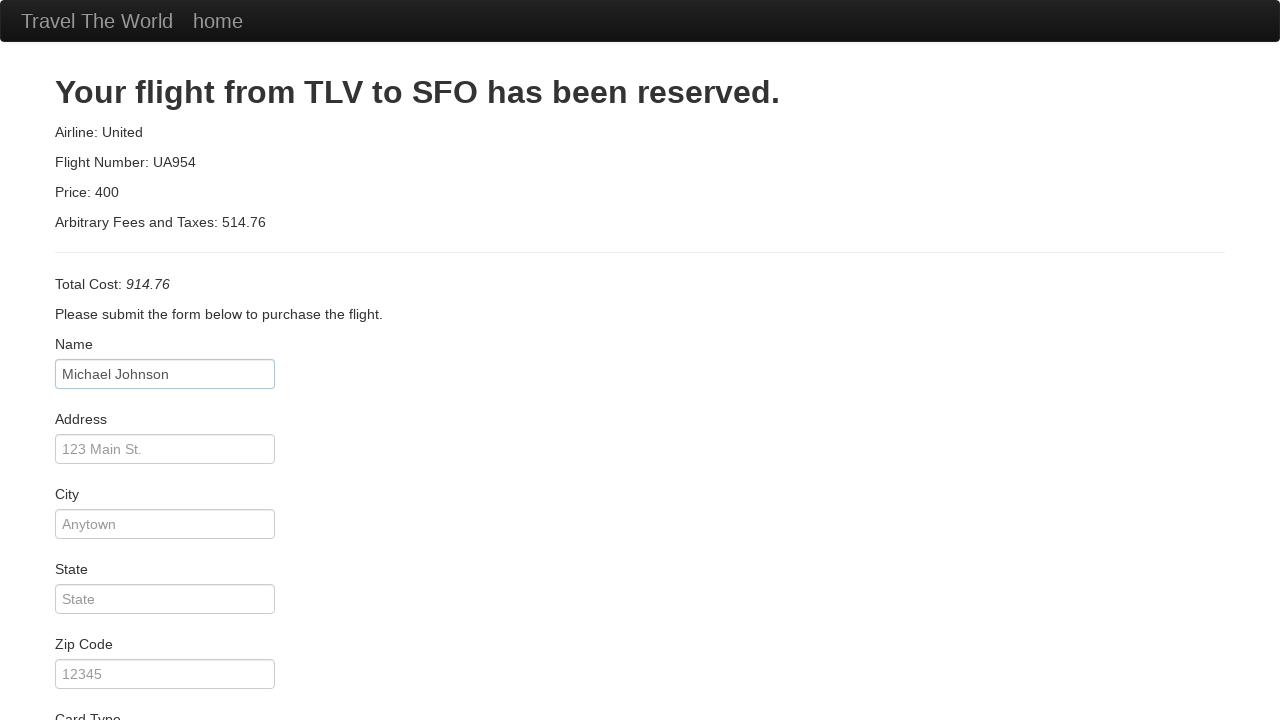

Filled in address: 742 Evergreen Terrace on #address
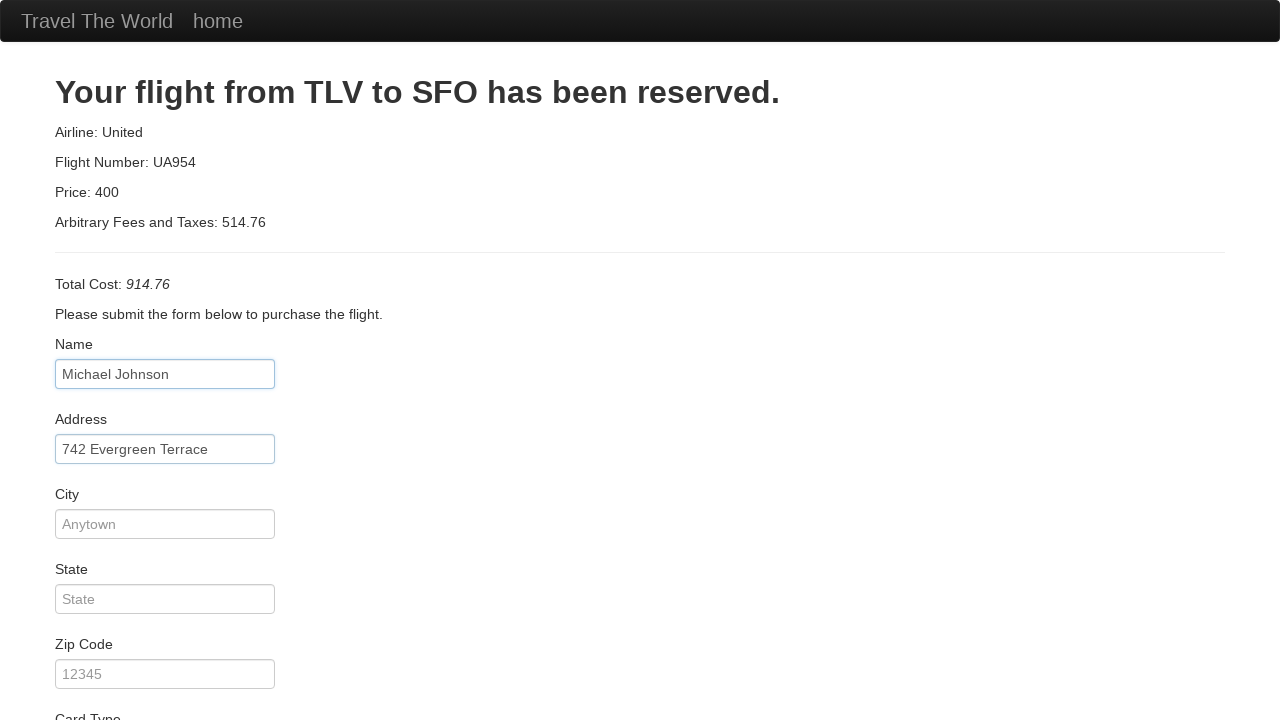

Filled in city: Springfield on #city
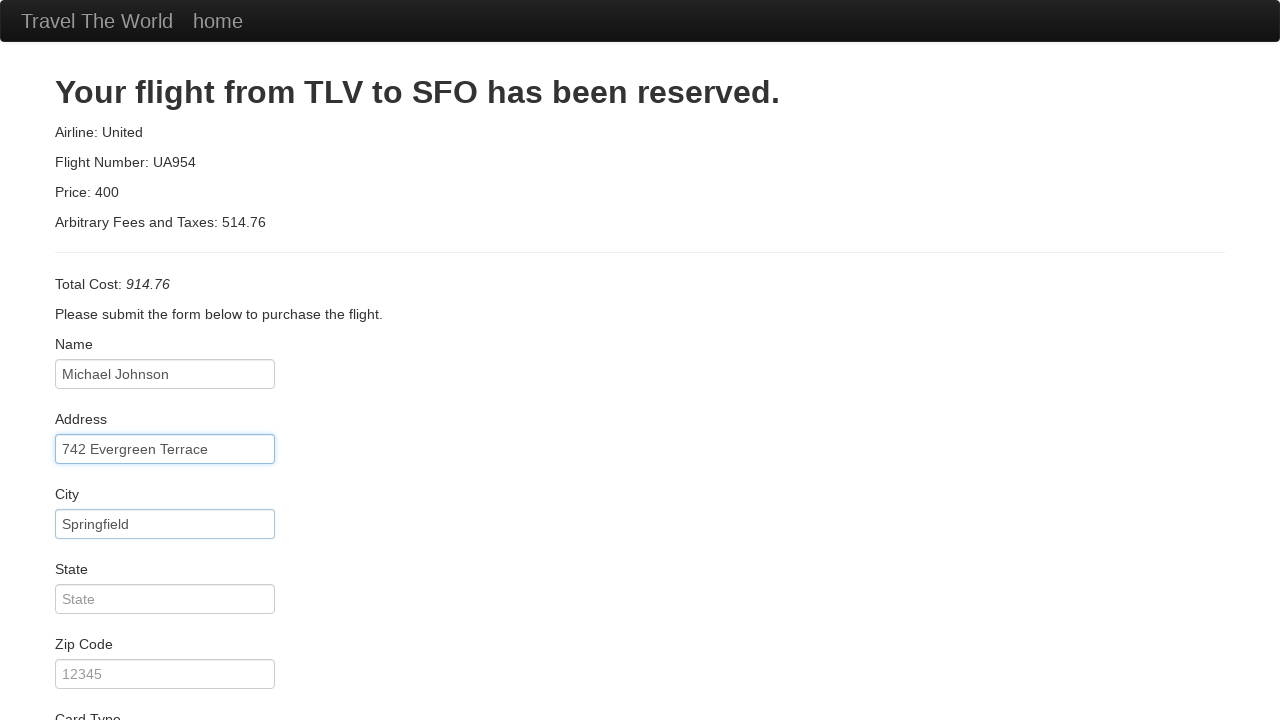

Filled in state: Illinois on #state
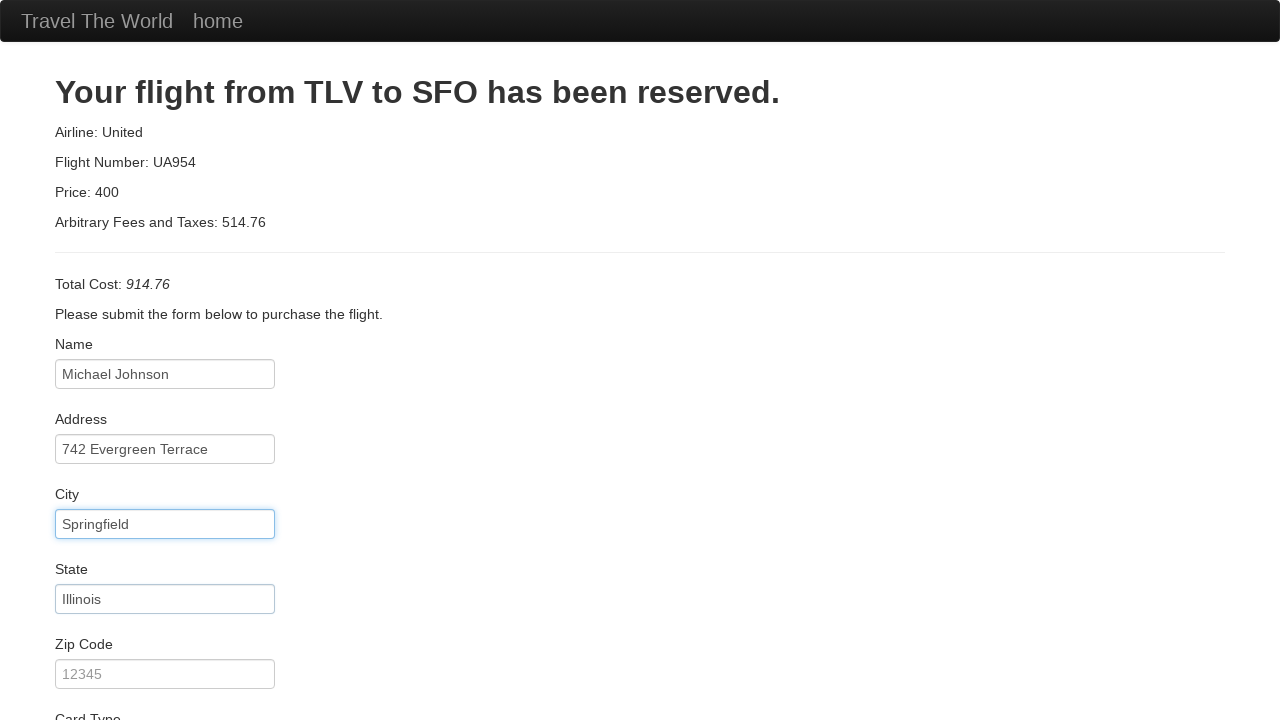

Filled in zip code: 62701 on #zipCode
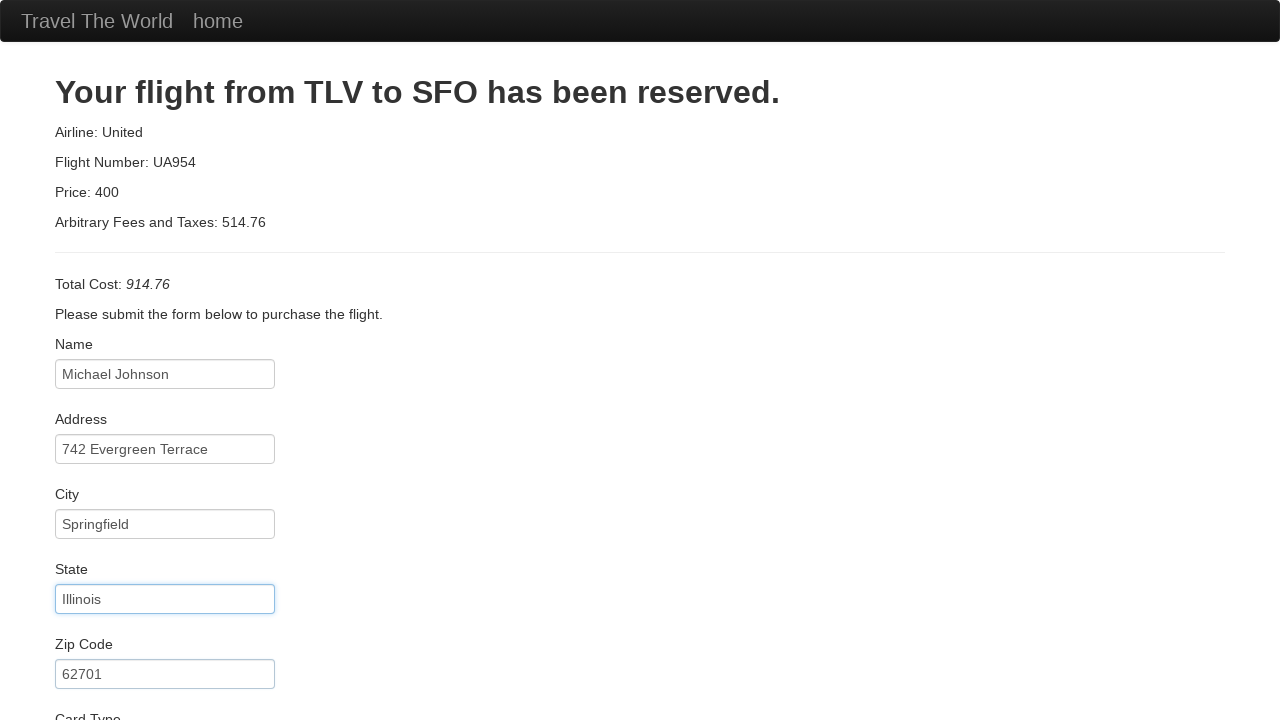

Clicked card type dropdown at (165, 360) on #cardType
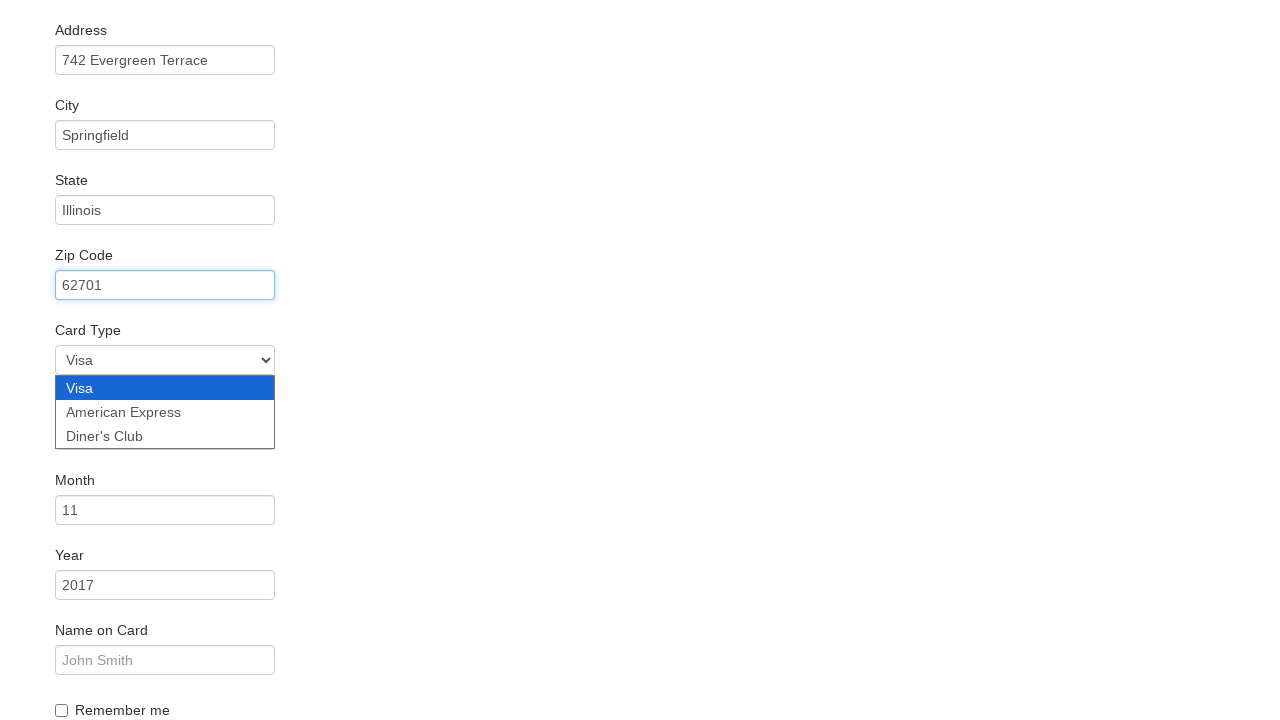

Selected card type at index 1 on #cardType
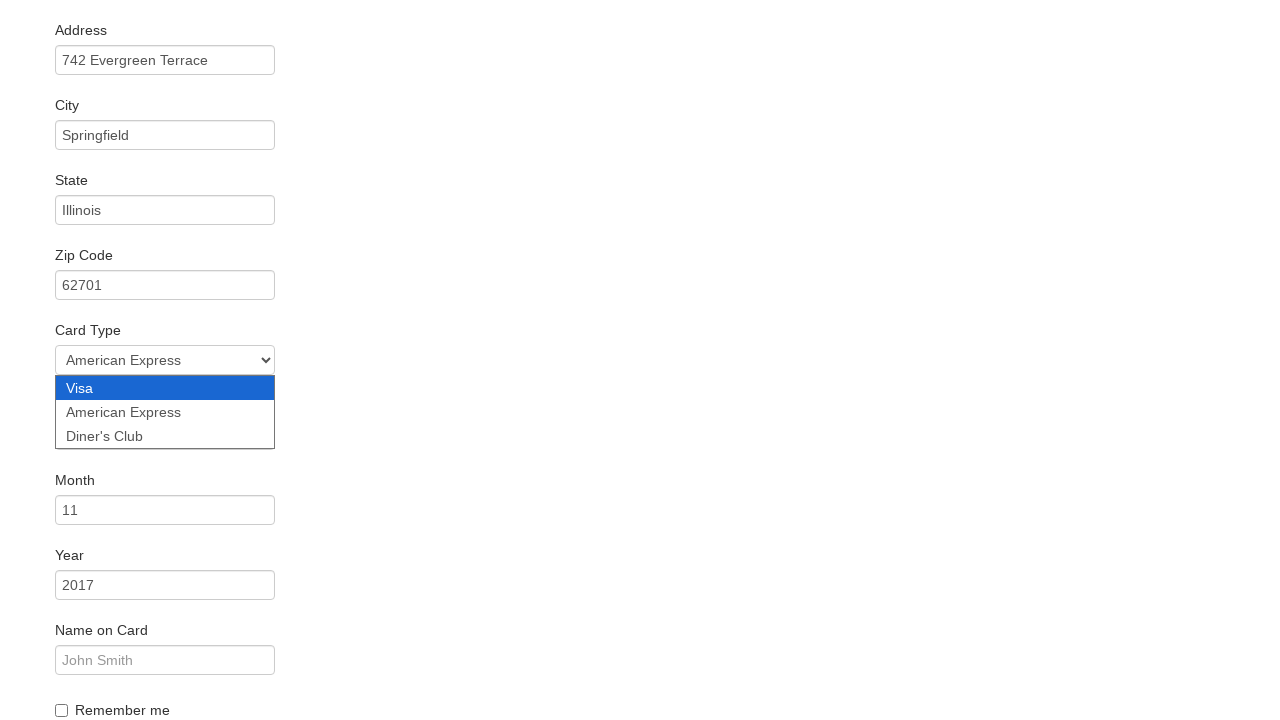

Filled in credit card number: 4111111111111111 on #creditCardNumber
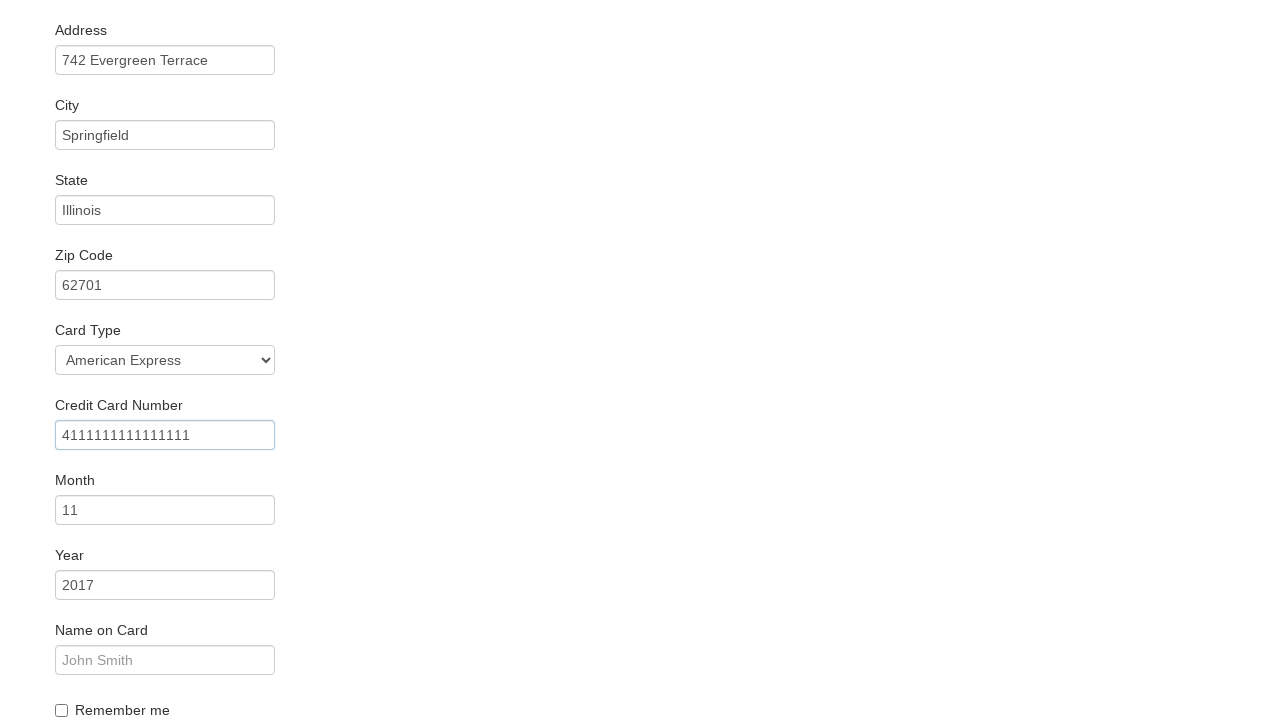

Filled in credit card month: 11 on #creditCardMonth
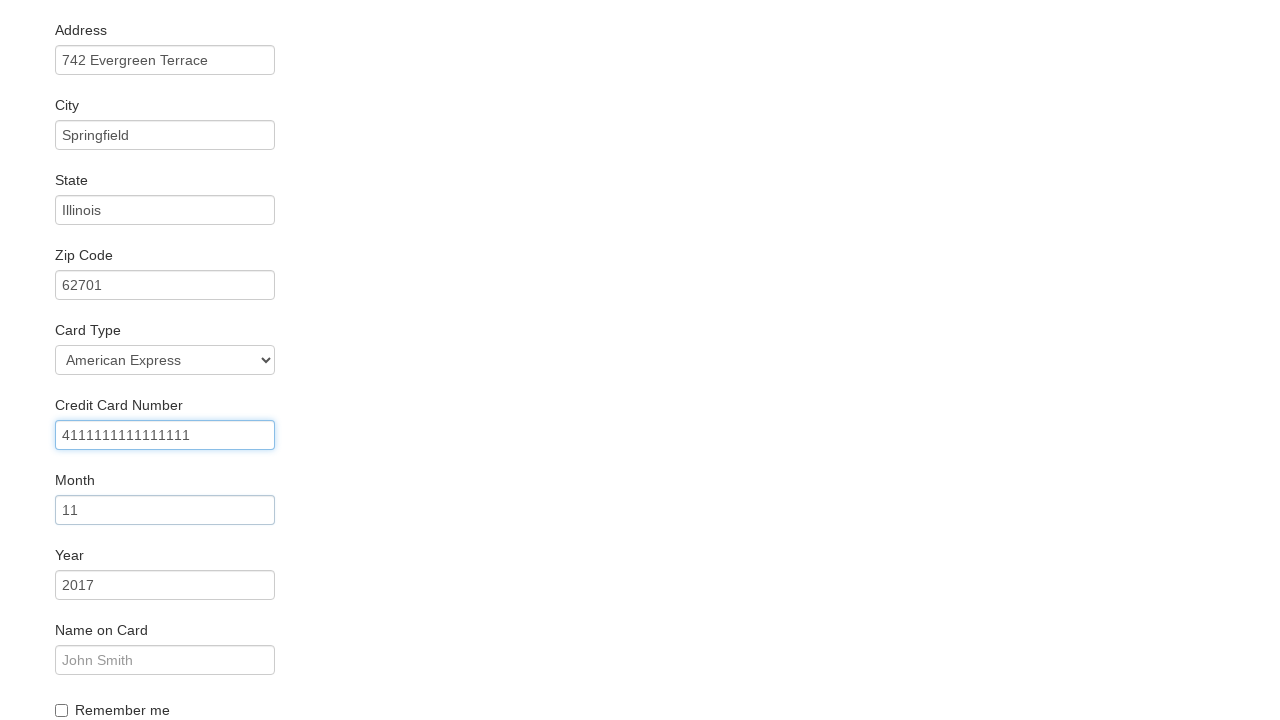

Filled in credit card year: 2025 on #creditCardYear
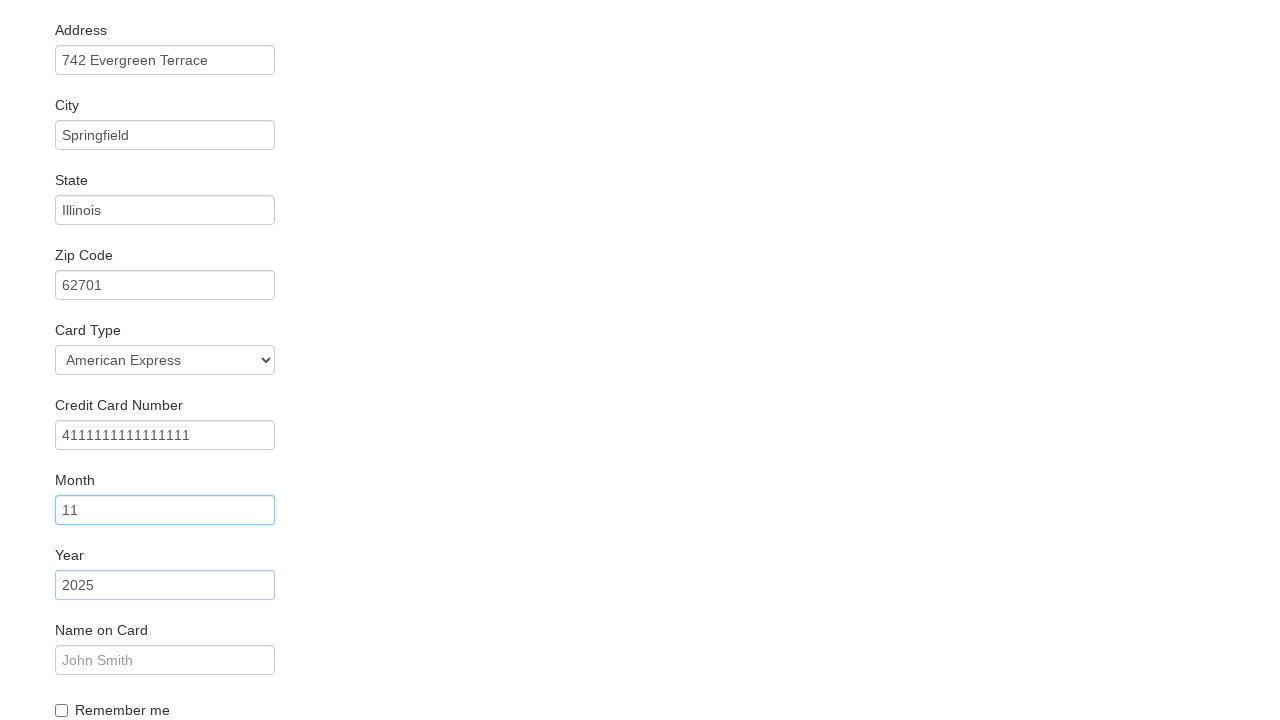

Filled in name on card: Michael Johnson on #nameOnCard
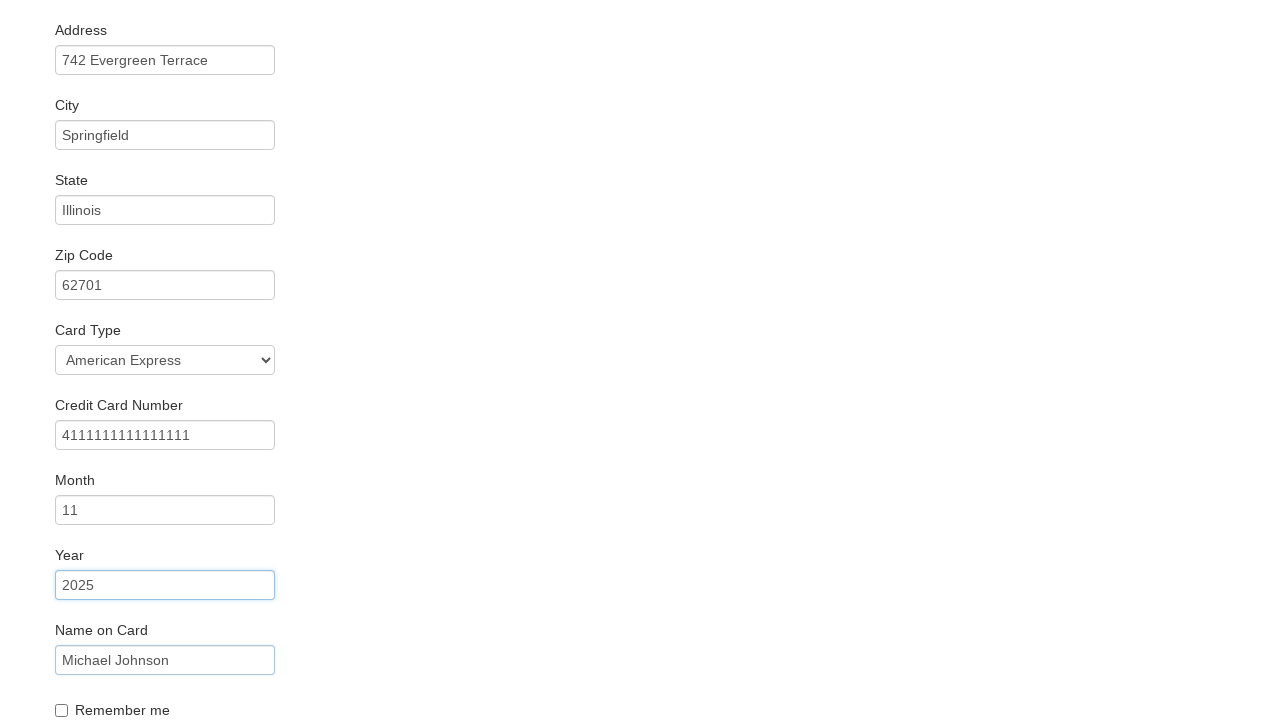

Checked Remember Me checkbox at (62, 710) on #rememberMe
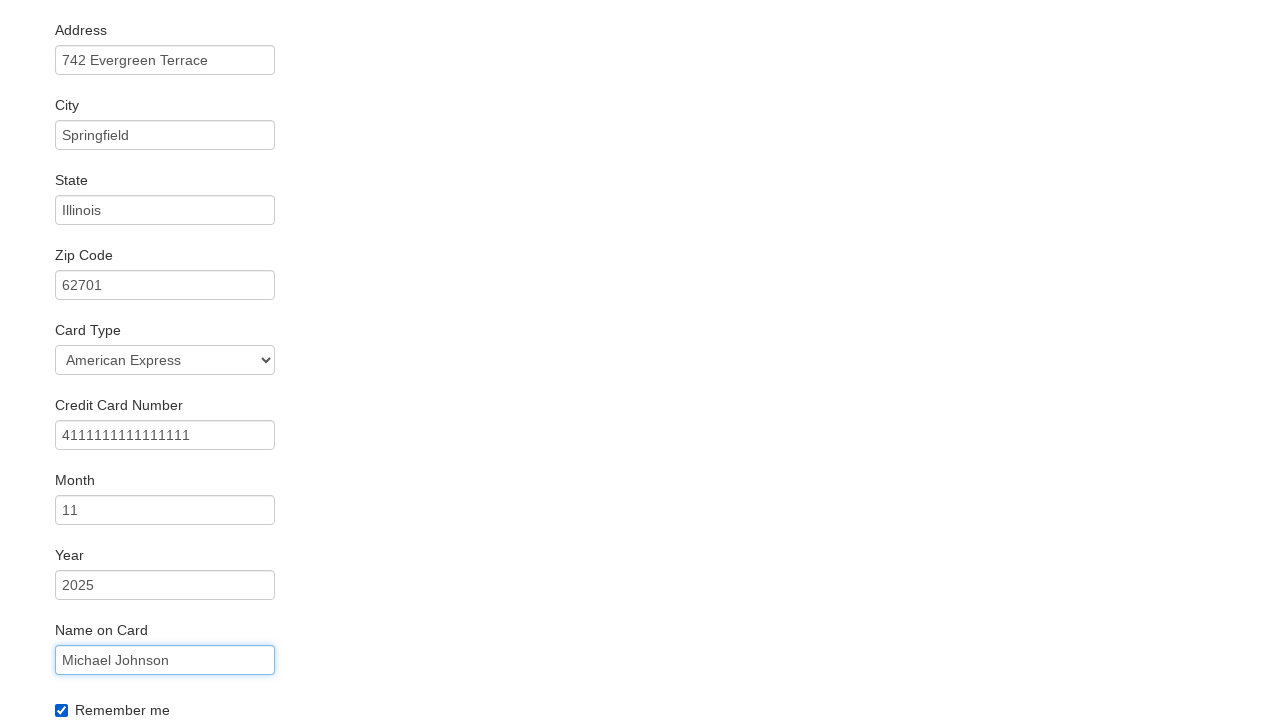

Clicked Purchase Flight button to submit booking at (118, 685) on input.btn.btn-primary
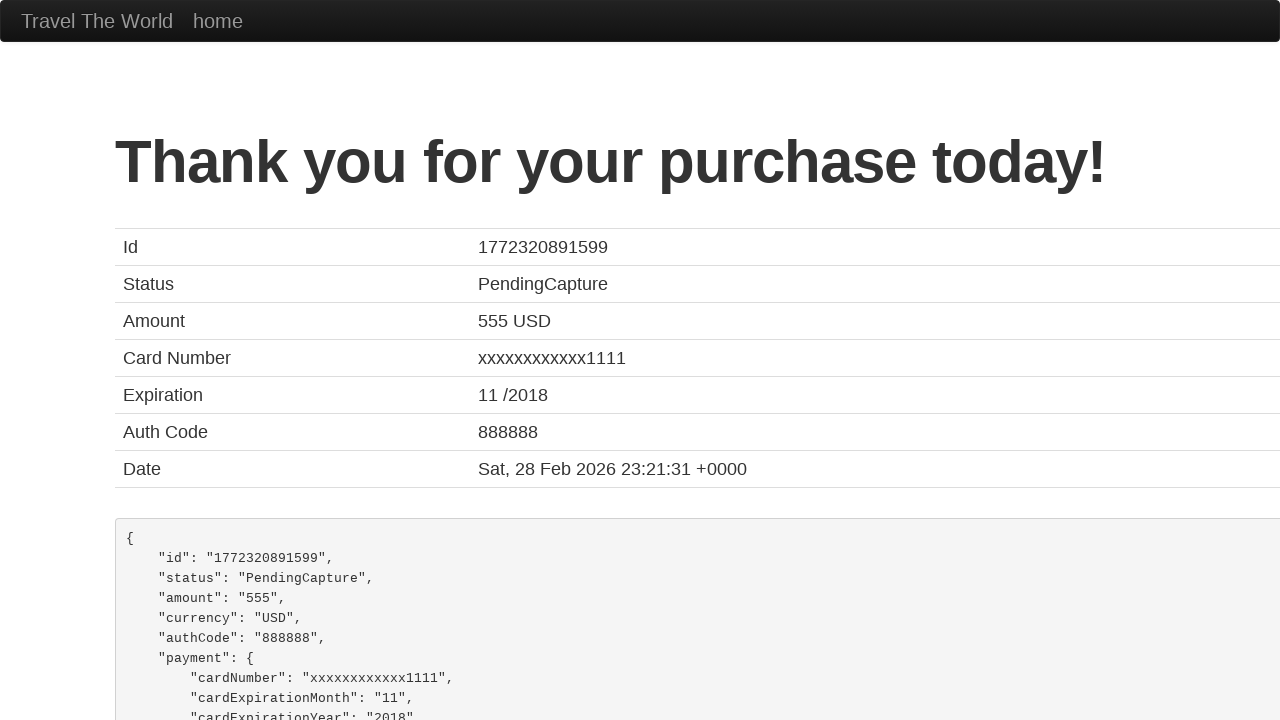

Booking confirmation page loaded
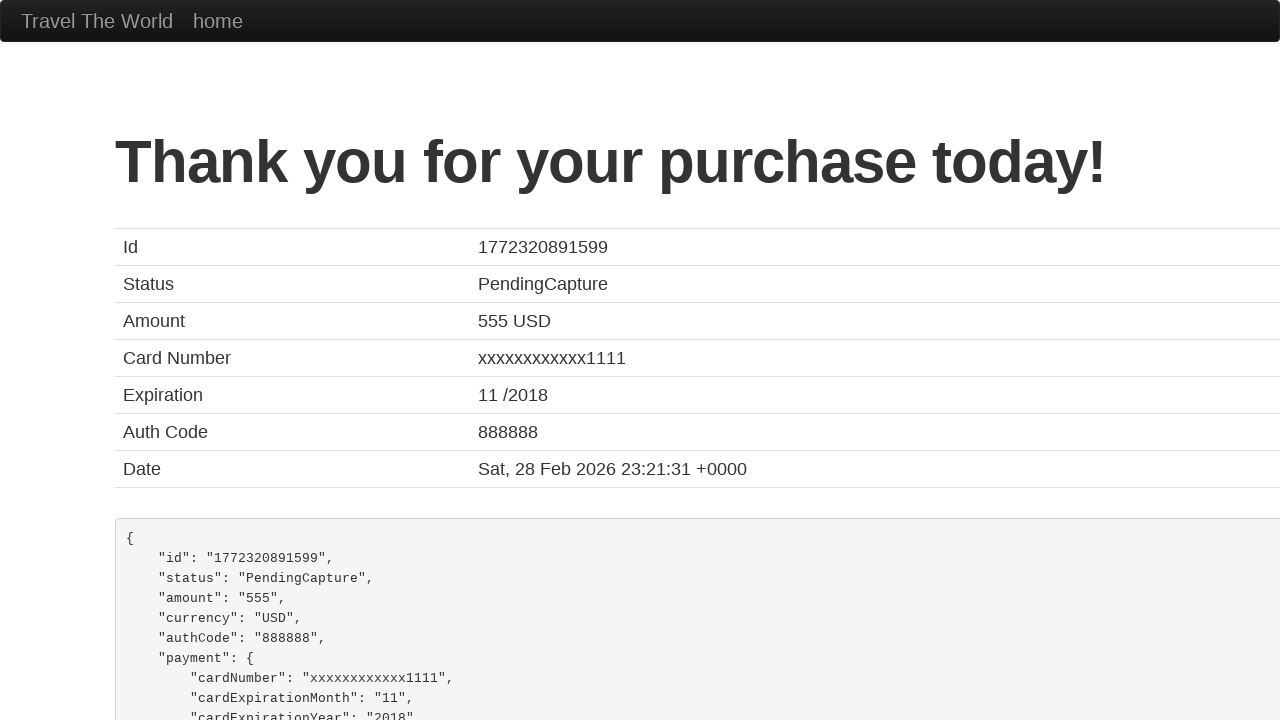

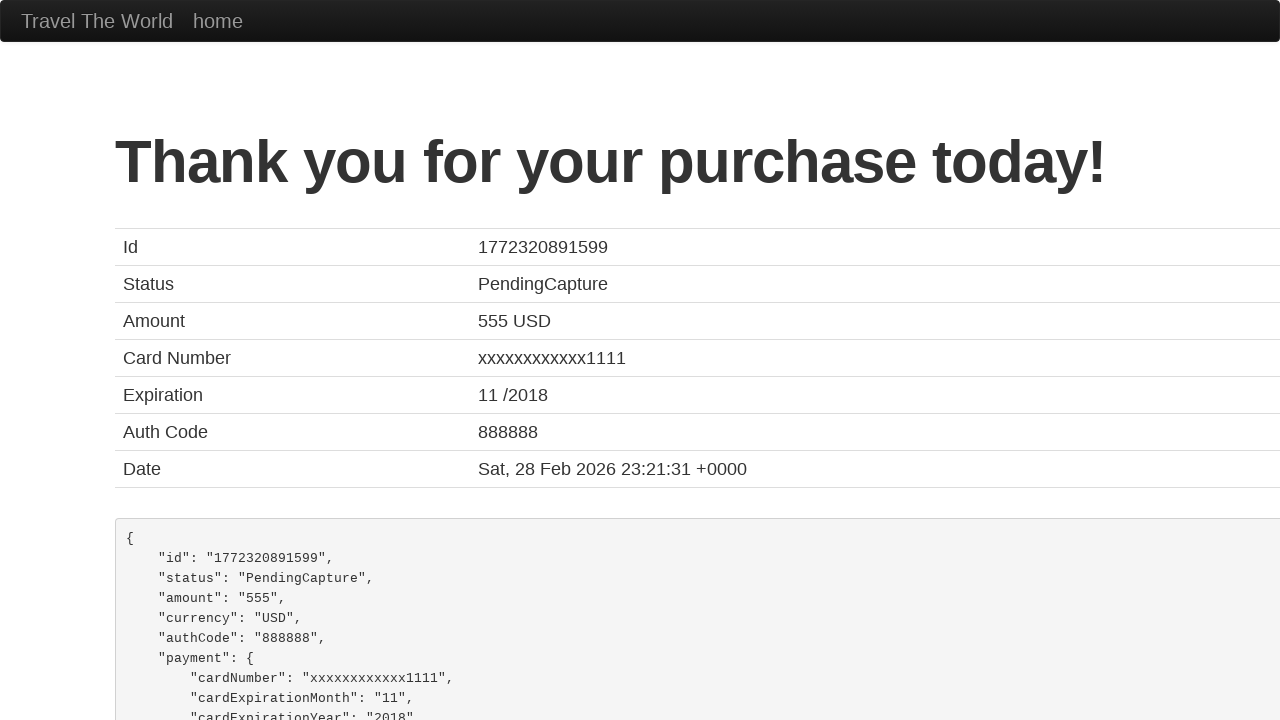